Tests JavaScript alert handling by triggering and interacting with three types of alerts: simple alert, confirmation dialog, and prompt dialog

Starting URL: https://the-internet.herokuapp.com/javascript_alerts

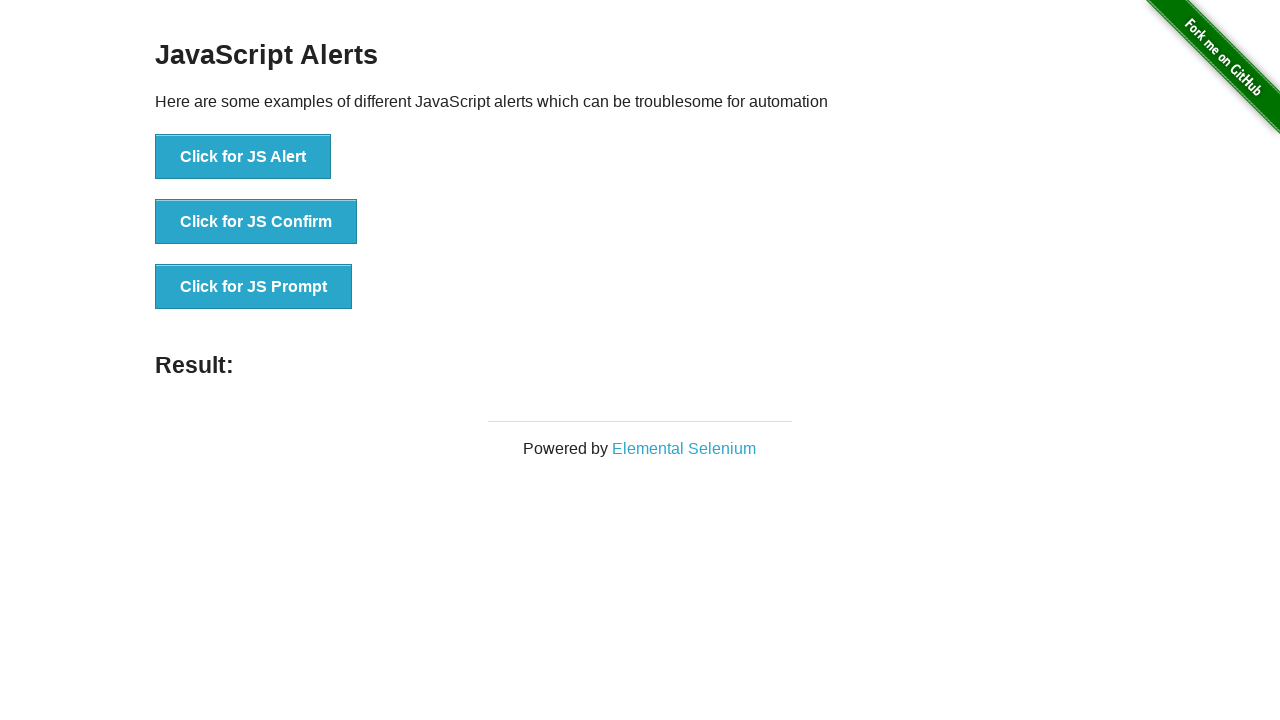

Clicked button to trigger simple alert at (243, 157) on button[onclick='jsAlert()']
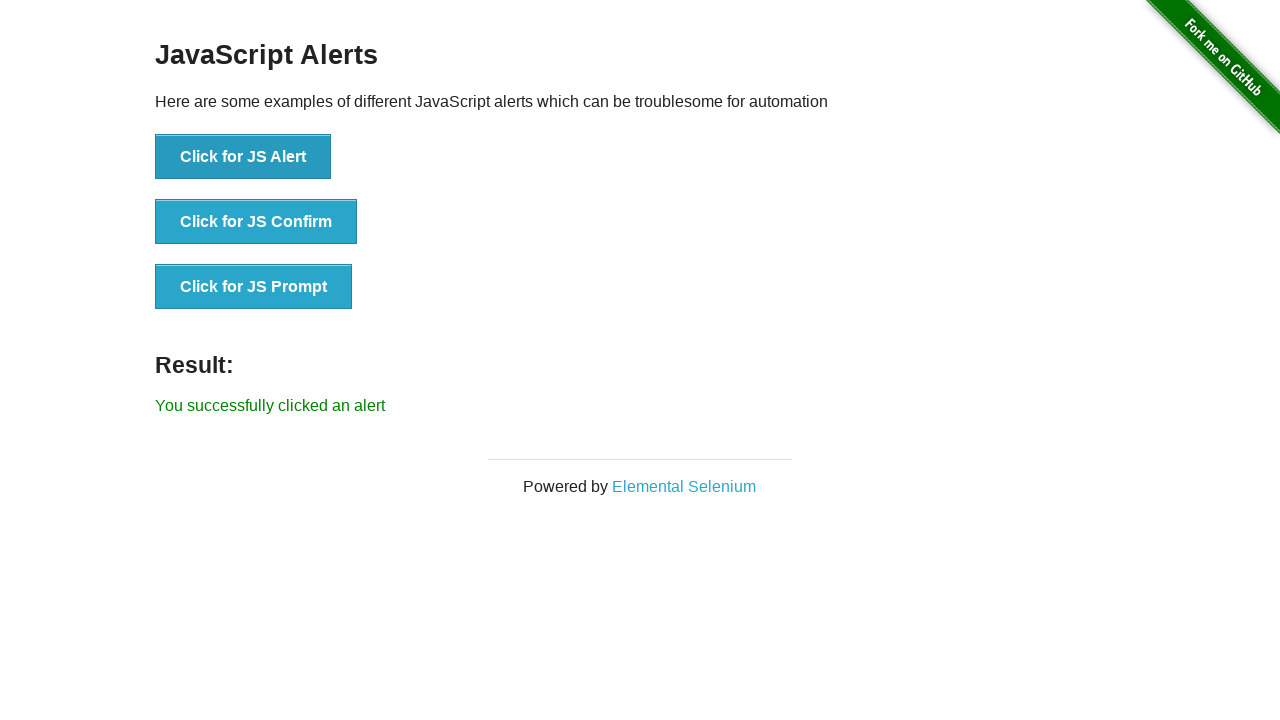

Set up dialog handler to accept simple alert
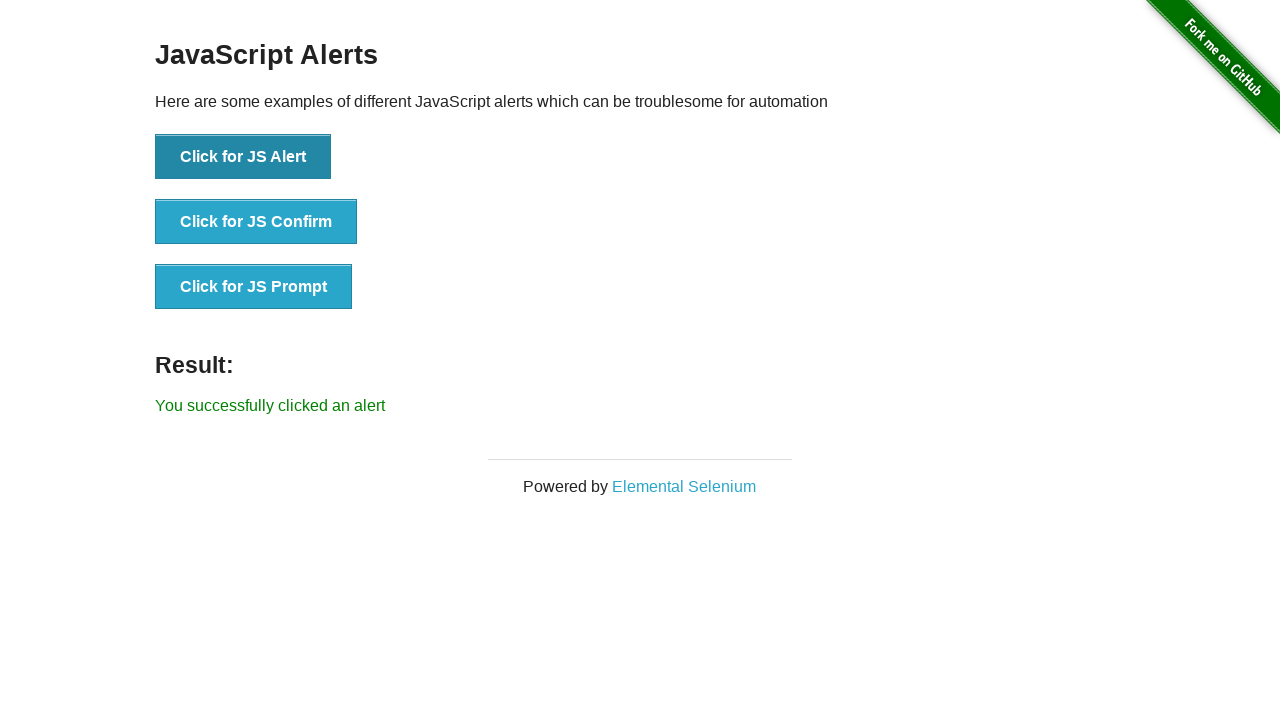

Waited for simple alert to be handled
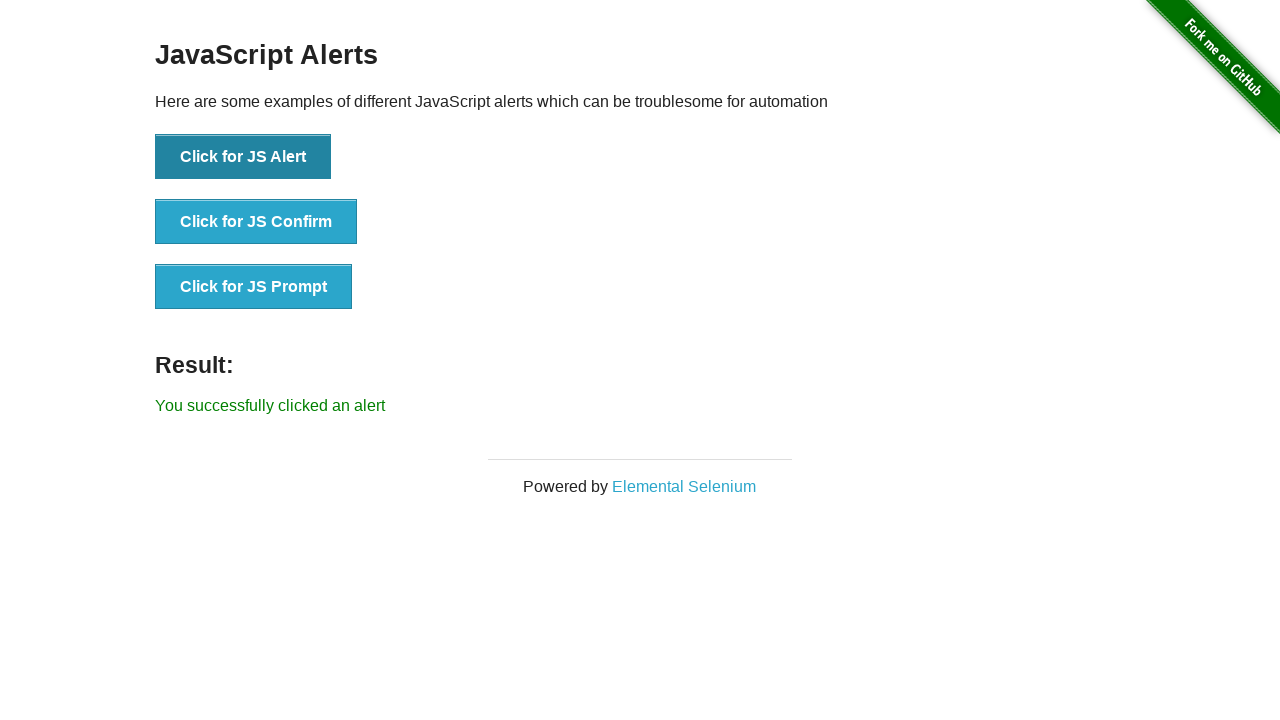

Clicked button to trigger confirmation dialog at (256, 222) on xpath=//button[text()='Click for JS Confirm']
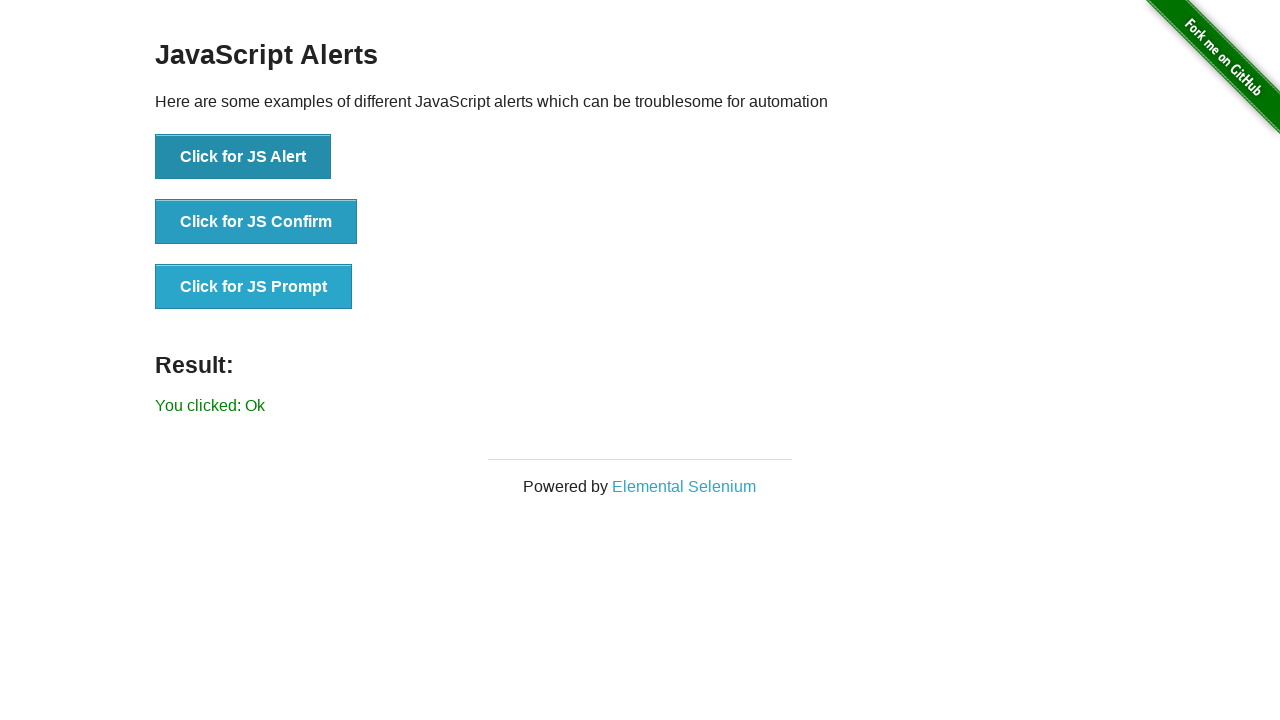

Set up dialog handler to dismiss confirmation dialog
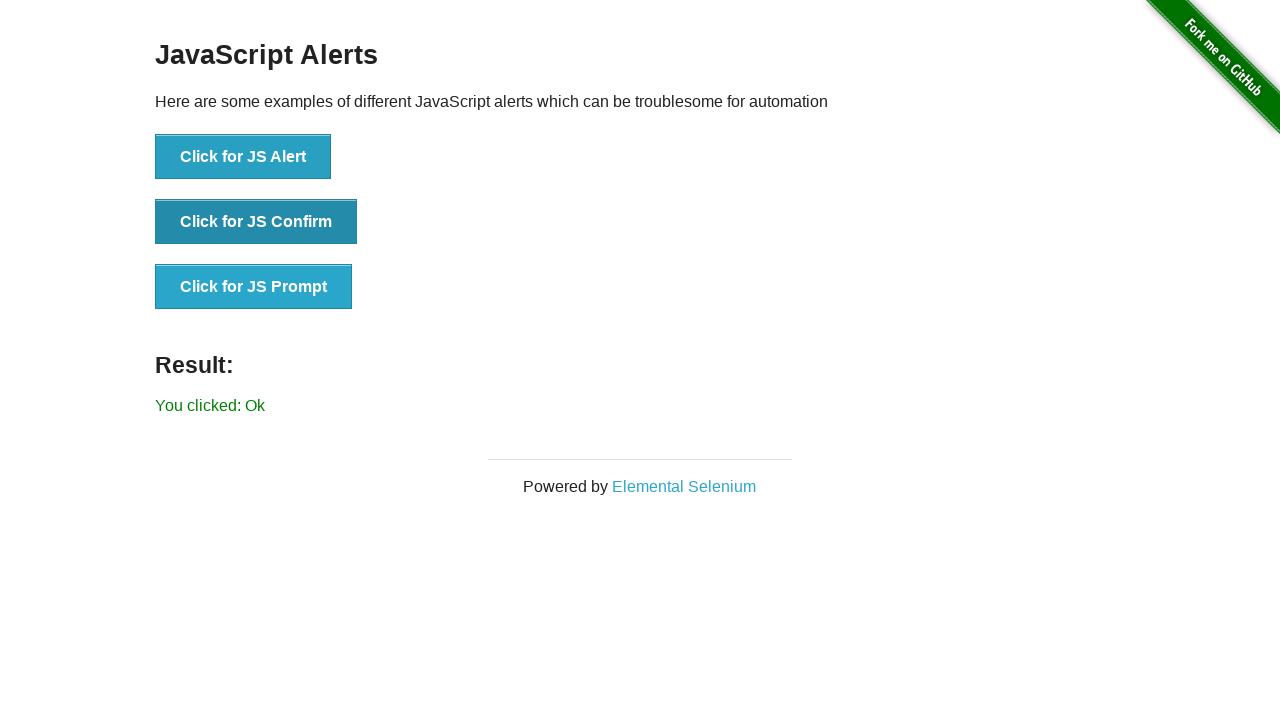

Waited for confirmation dialog to be dismissed
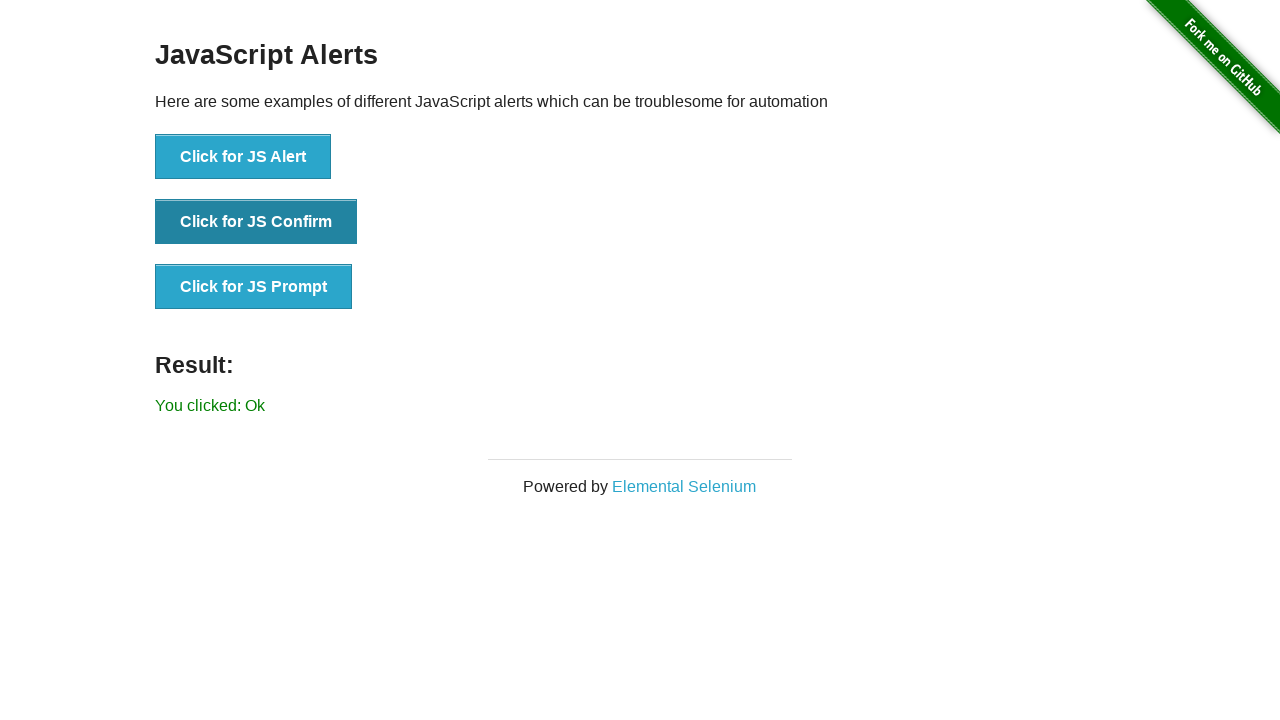

Clicked button to trigger prompt dialog at (254, 287) on xpath=//button[text()='Click for JS Prompt']
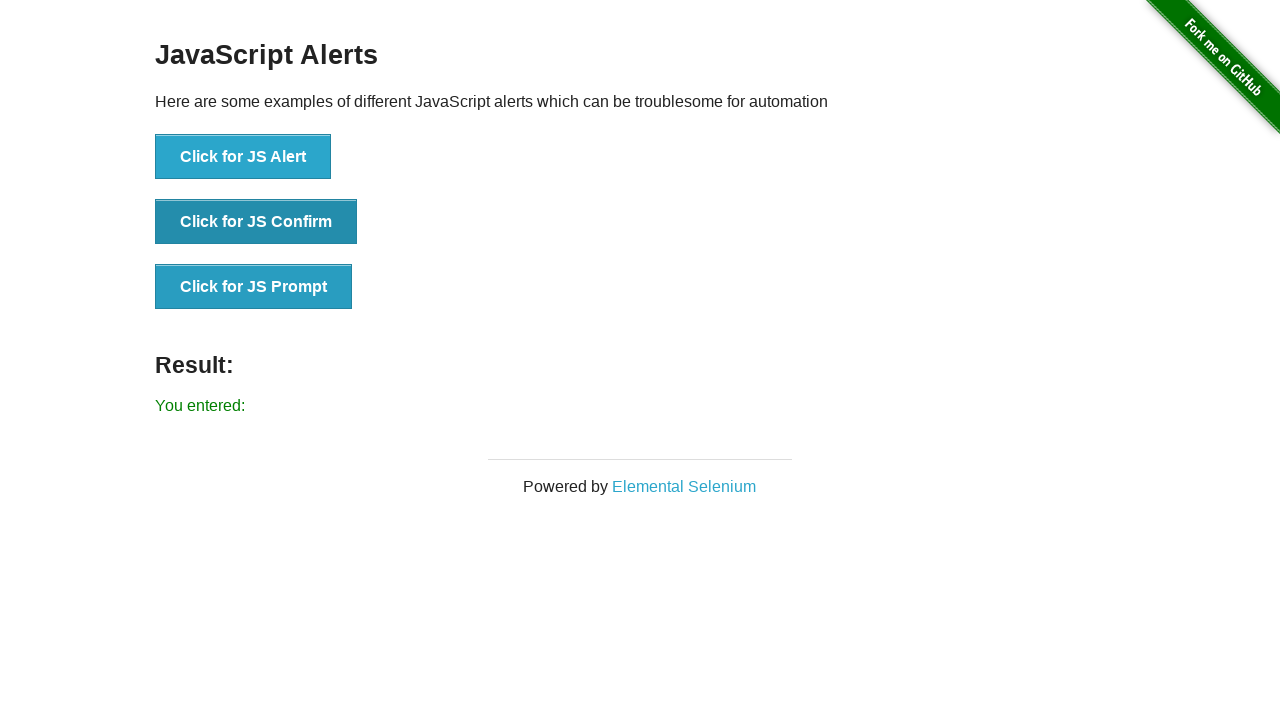

Set up dialog handler to accept prompt dialog with text 'Selenium User'
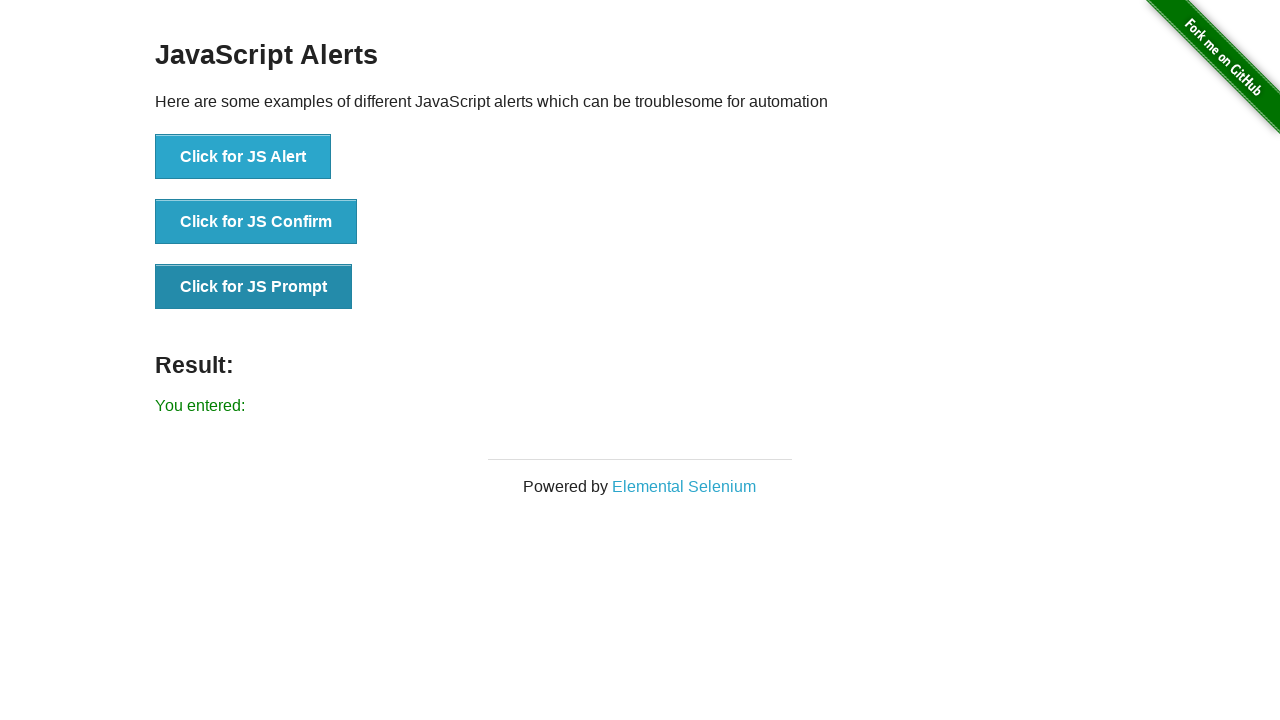

Waited for prompt dialog to be handled
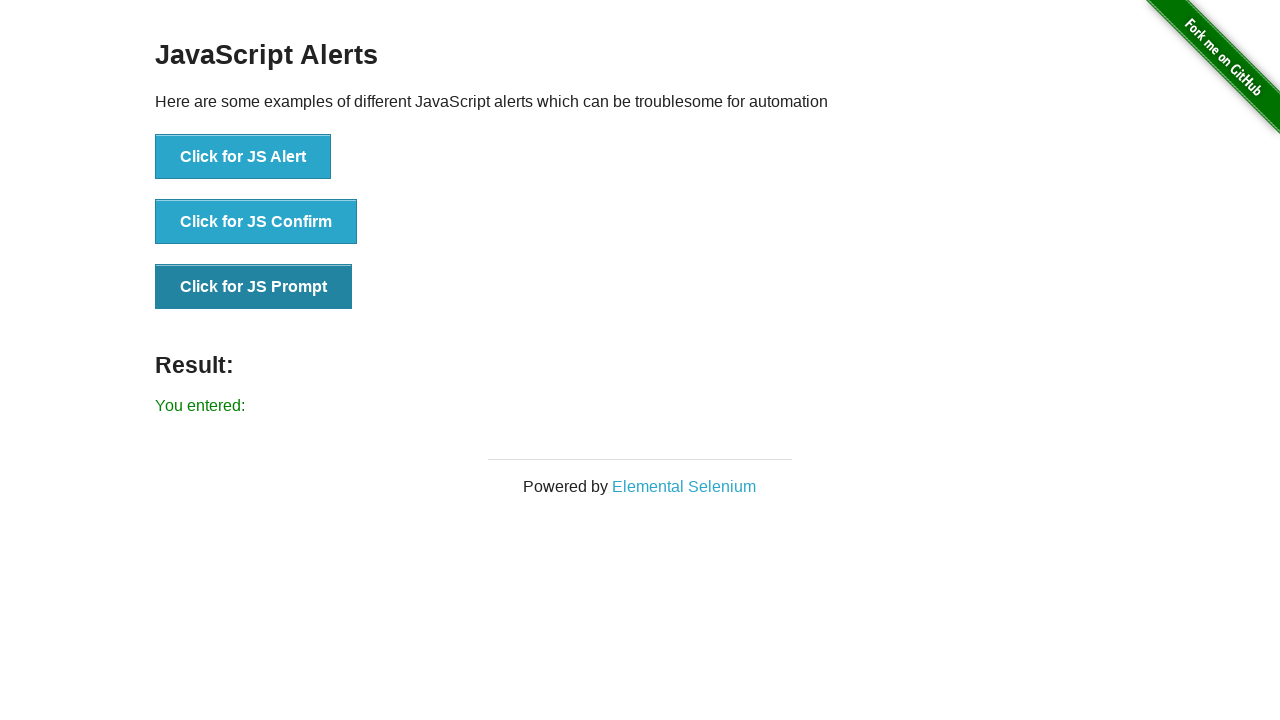

Verified result text element is present on page
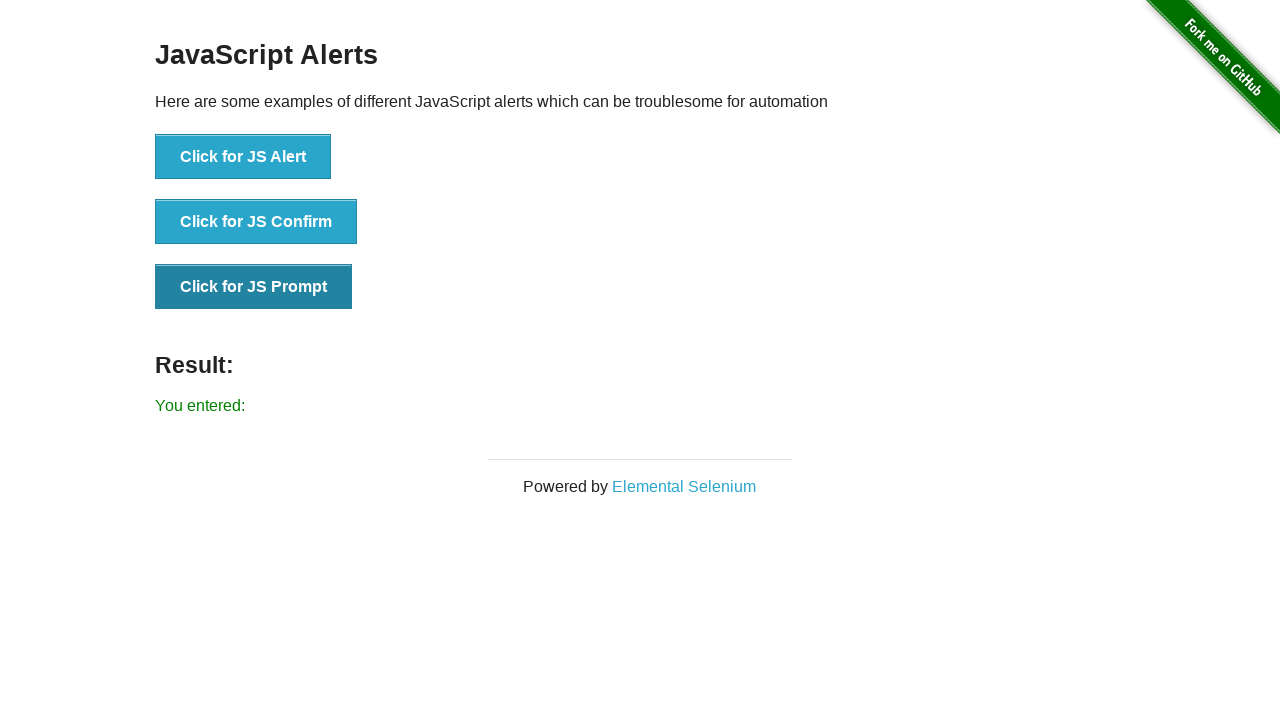

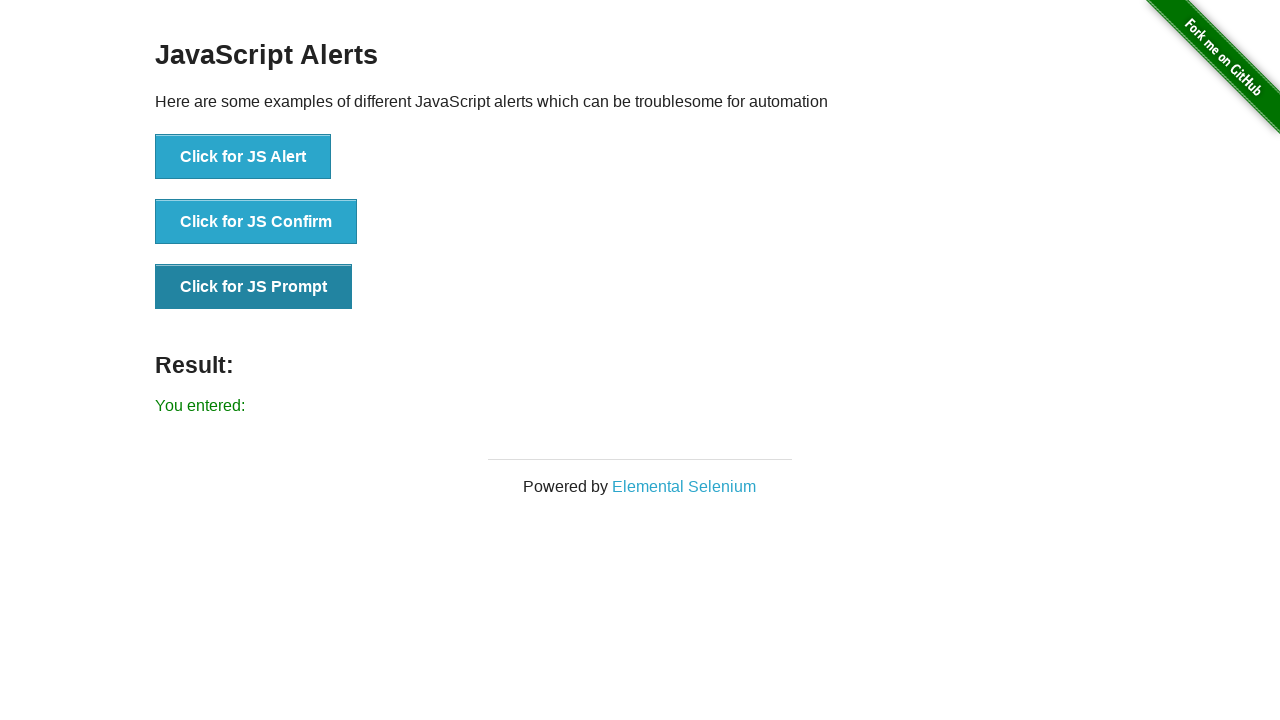